Tests A/B test opt-out by setting the opt-out cookie before navigating to the A/B test page, then verifying the page shows "No A/B Test"

Starting URL: http://the-internet.herokuapp.com

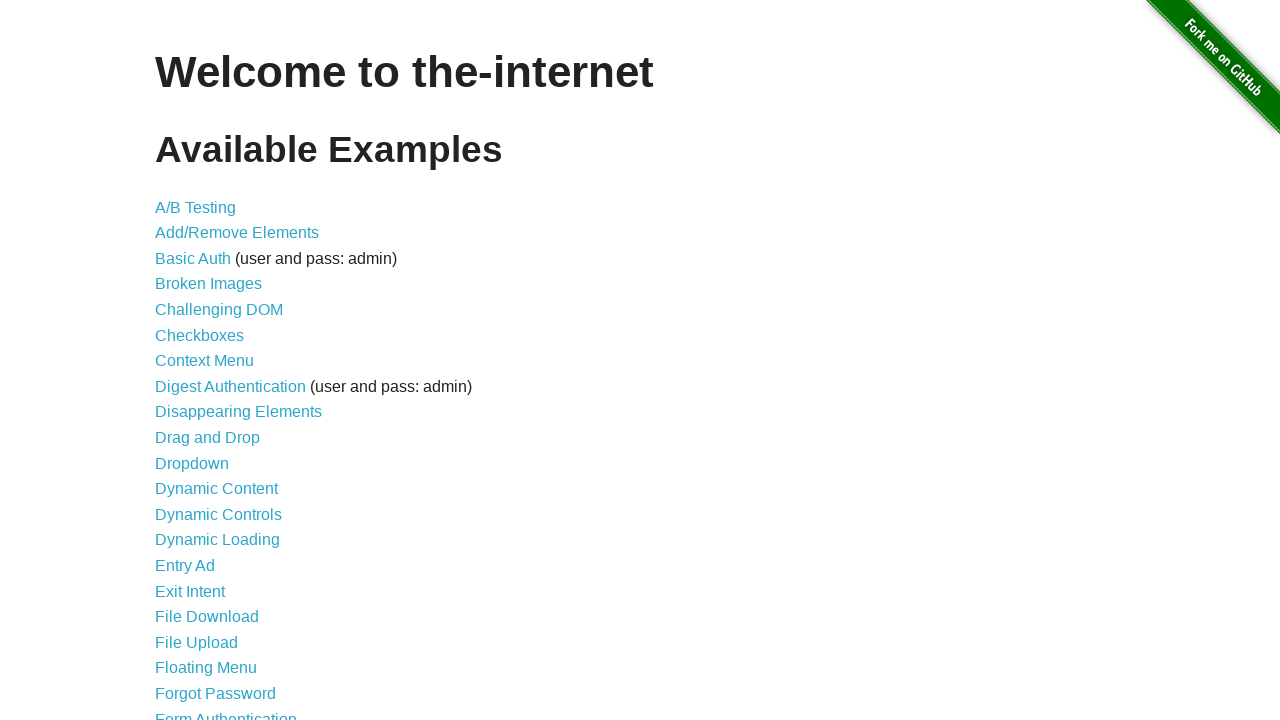

Added optimizelyOptOut cookie with value 'true' to opt out of A/B test
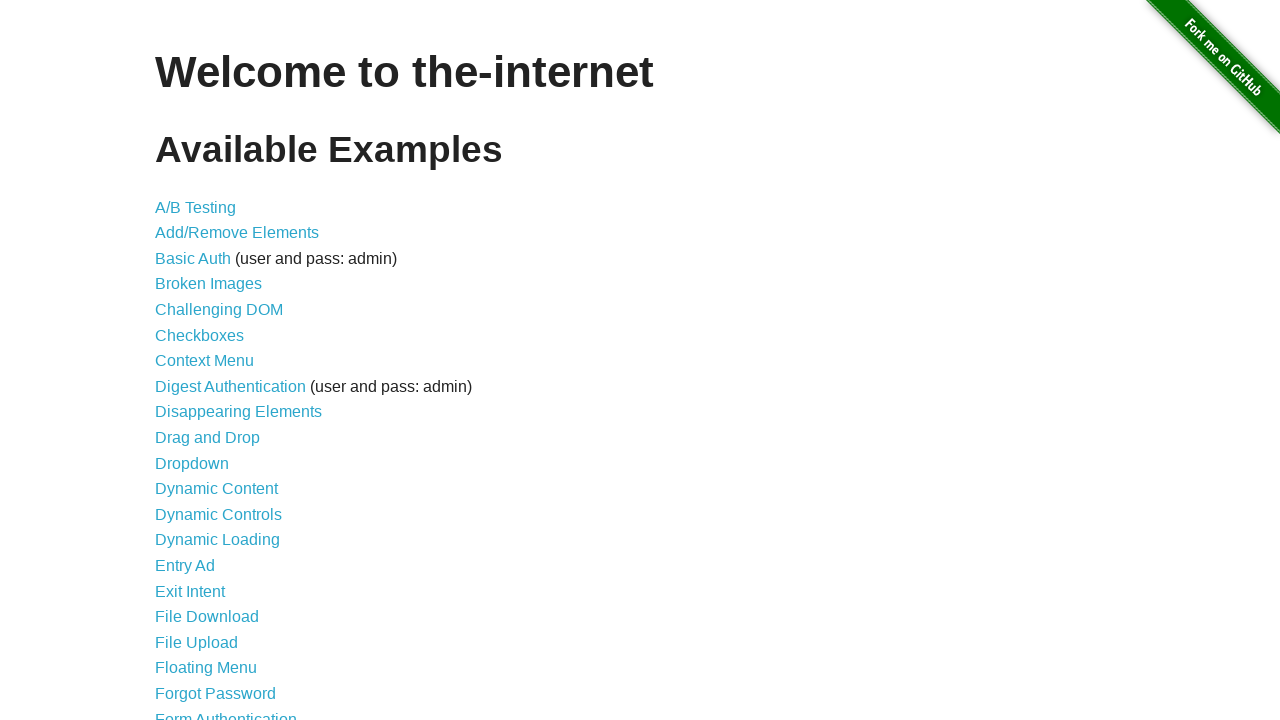

Navigated to A/B test page at http://the-internet.herokuapp.com/abtest
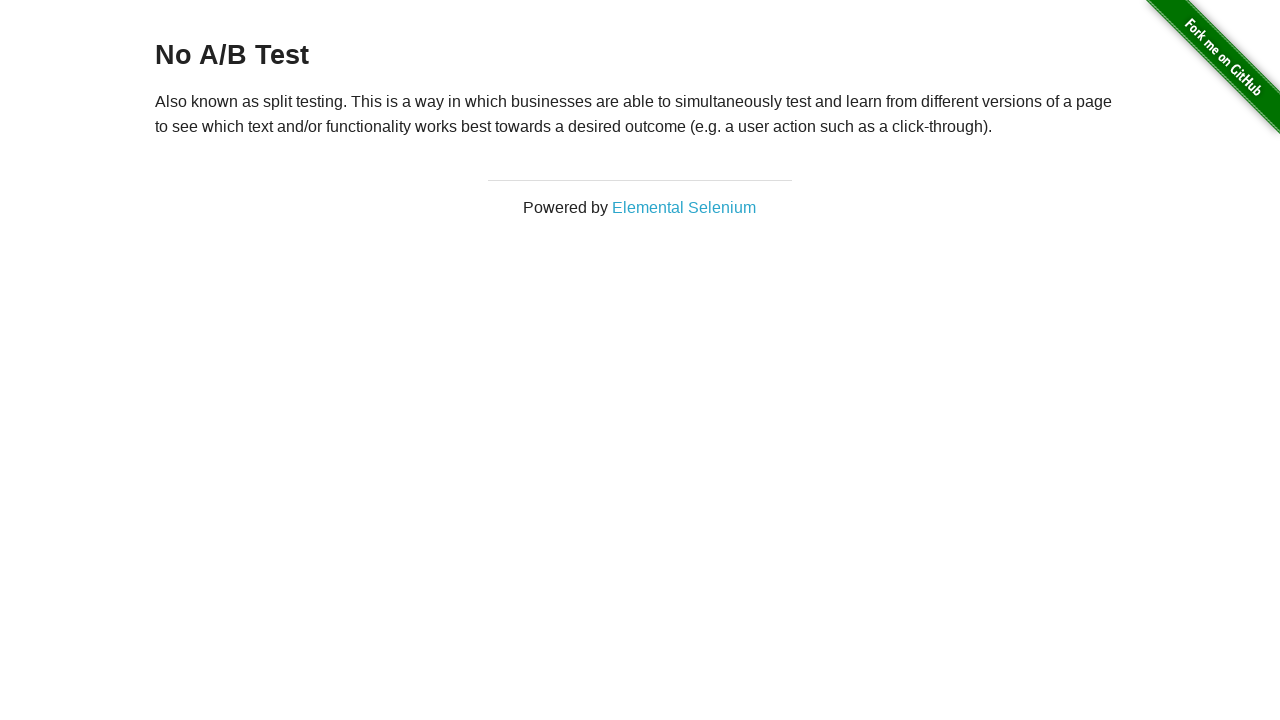

Retrieved heading text from page
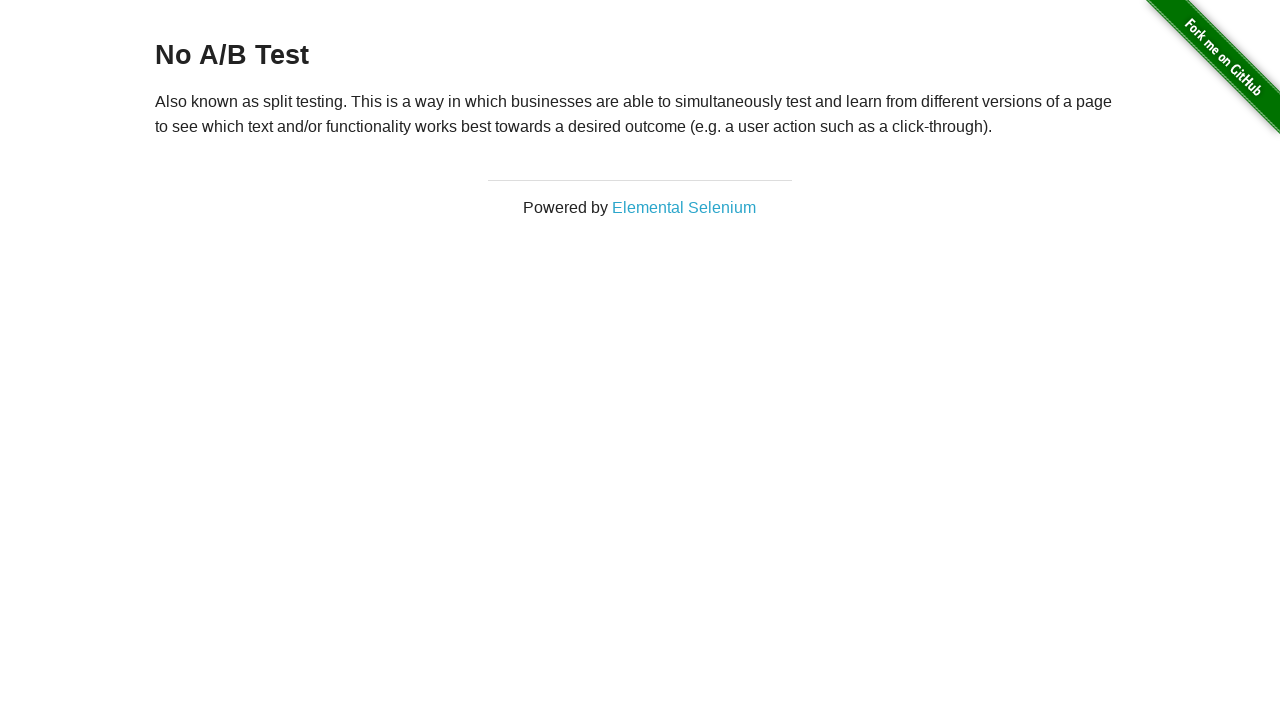

Verified heading displays 'No A/B Test', confirming opt-out cookie prevented A/B test assignment
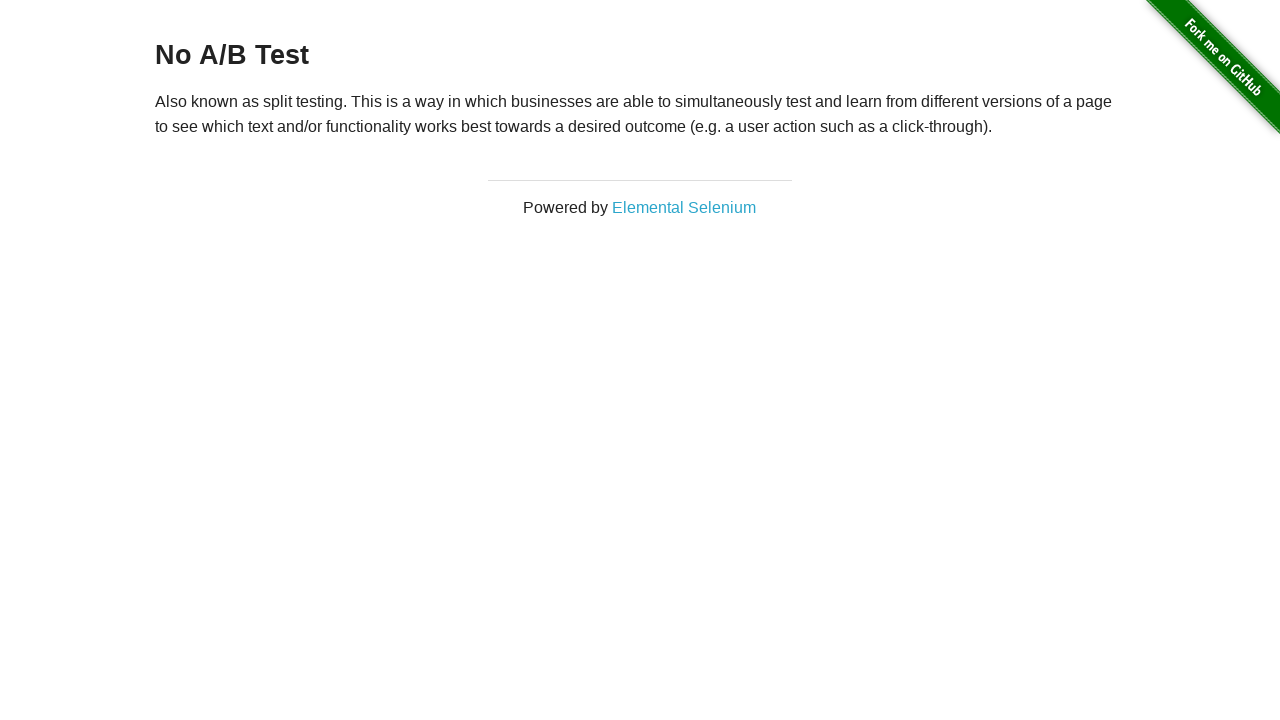

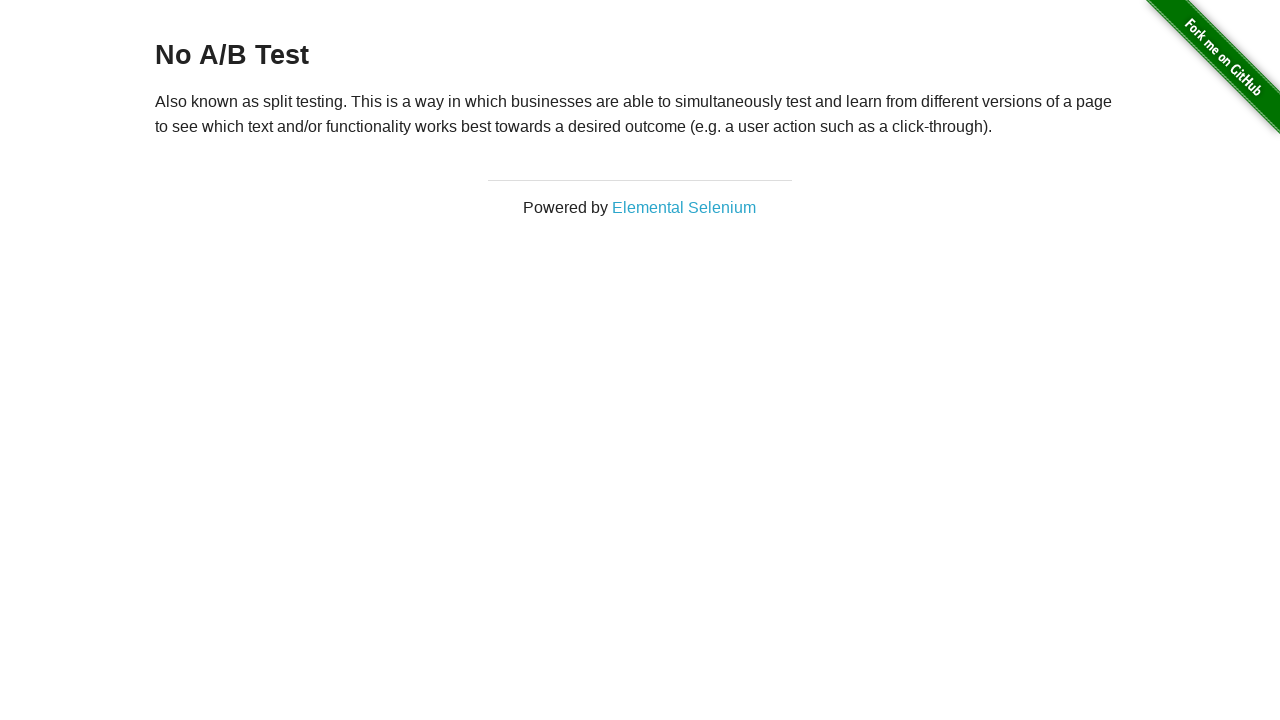